Tests handling of multiple iframes by switching between frames, filling a text input, selecting a dropdown option, and clicking a checkbox within nested iframes

Starting URL: https://syntaxprojects.com/handle-iframe.php

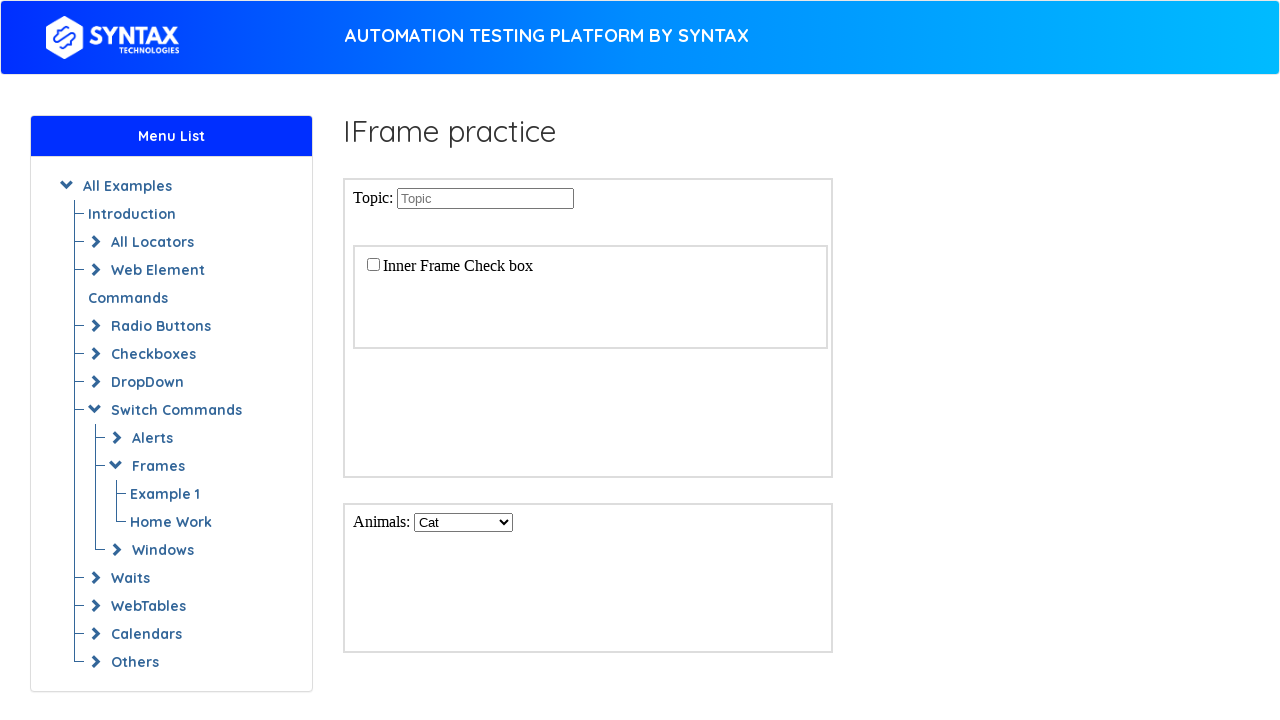

Switched to first iframe and filled Topic field with 'frames' on iframe >> nth=0 >> internal:control=enter-frame >> input[name='Topic']
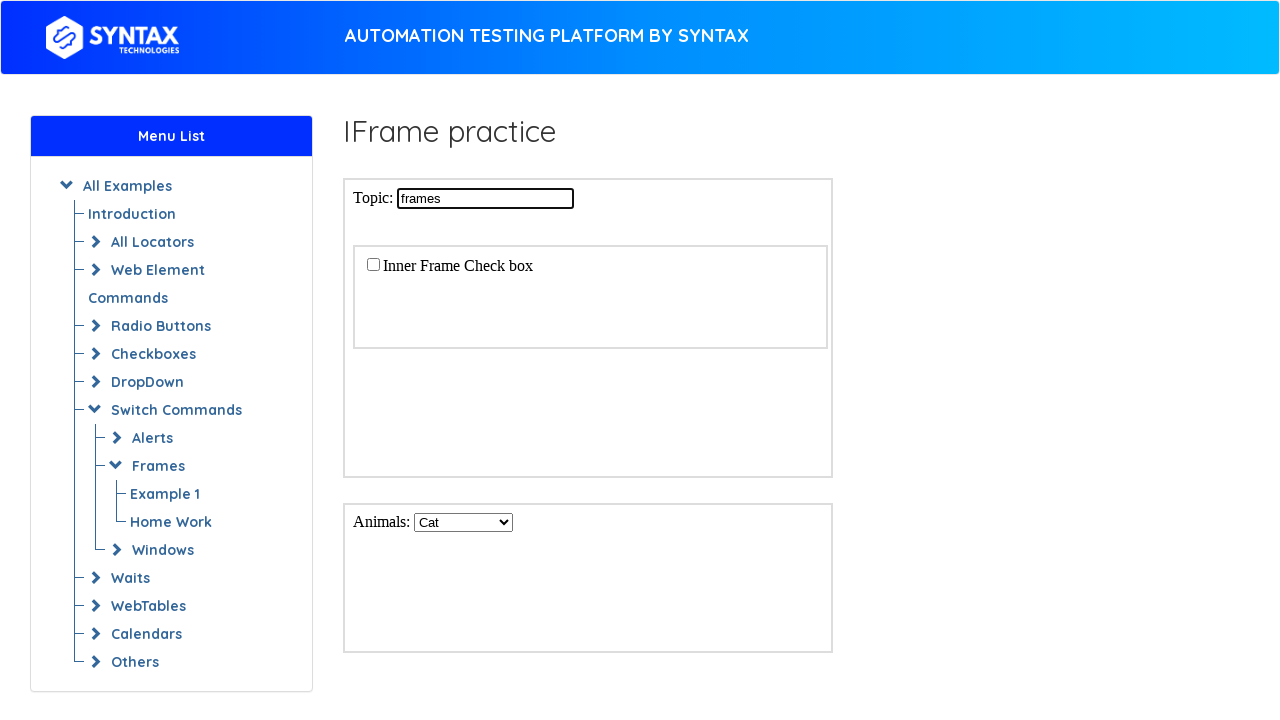

Switched to dropdown iframe and selected 'big baby cat' from animals dropdown on #dropdownIframe >> internal:control=enter-frame >> select#animals
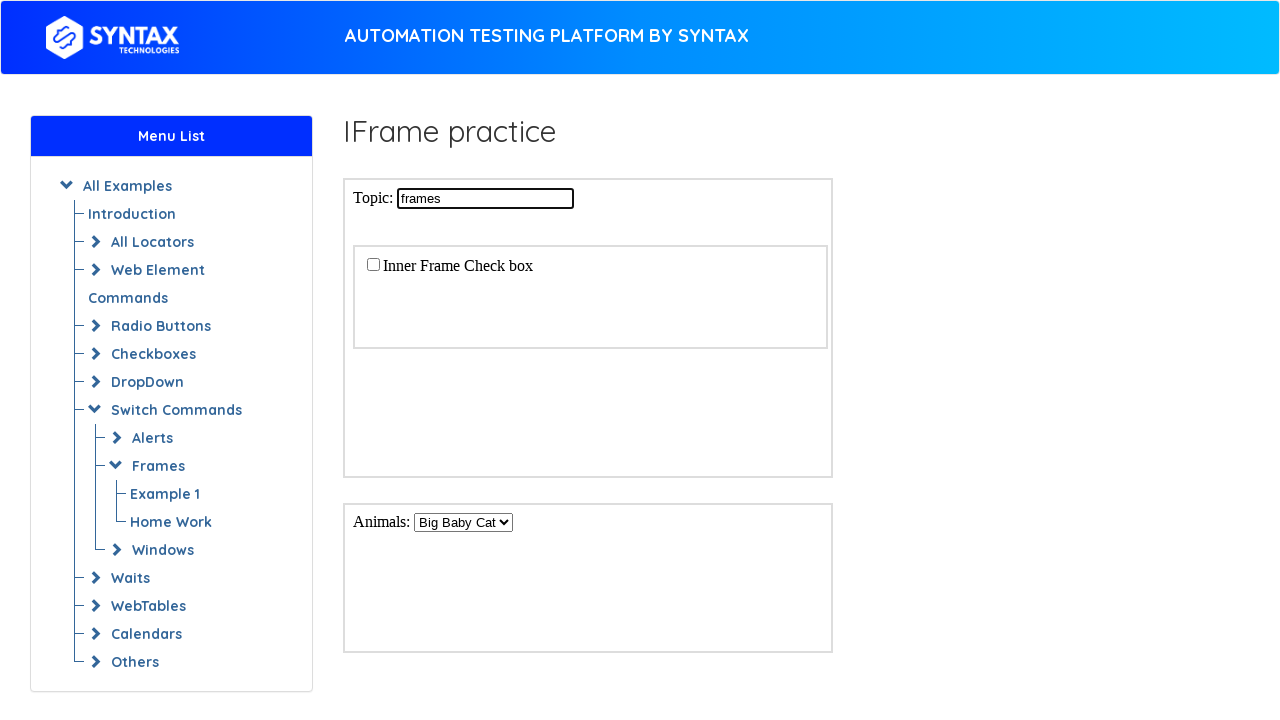

Switched to first iframe, then to nested checkbox iframe, and clicked Option-1 checkbox at (373, 264) on iframe >> nth=0 >> internal:control=enter-frame >> #checkboxIframe >> internal:c
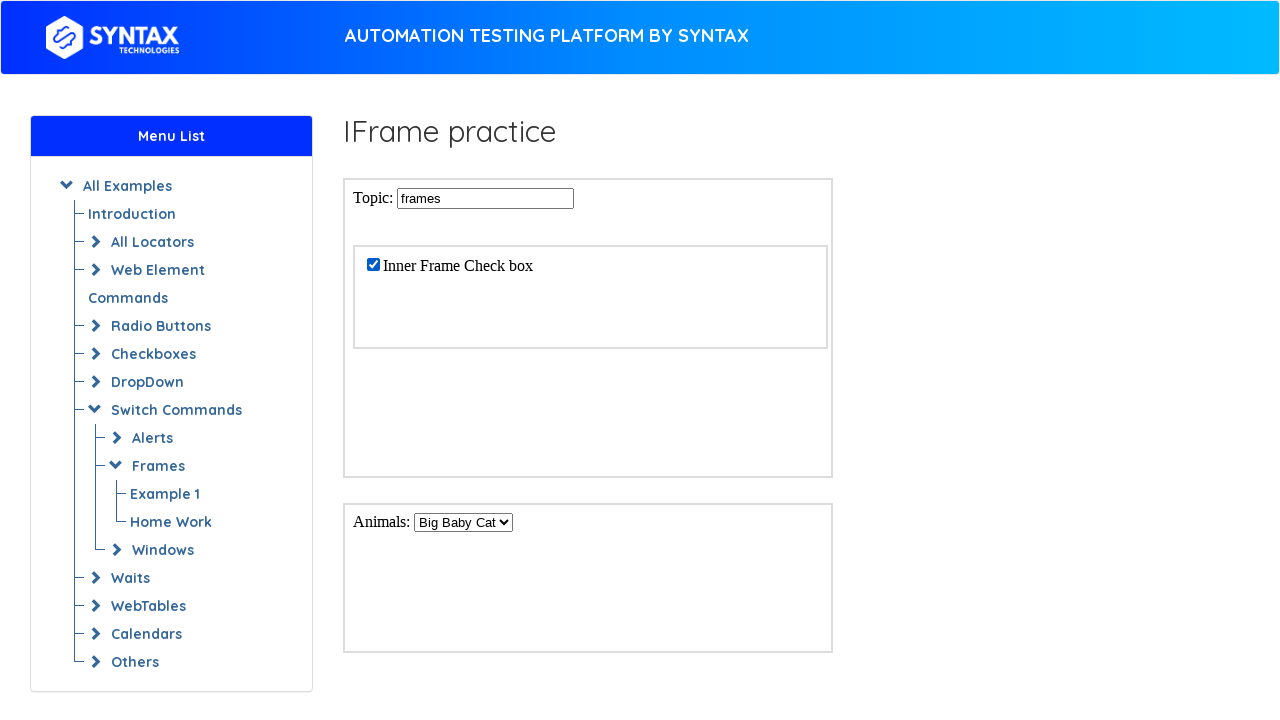

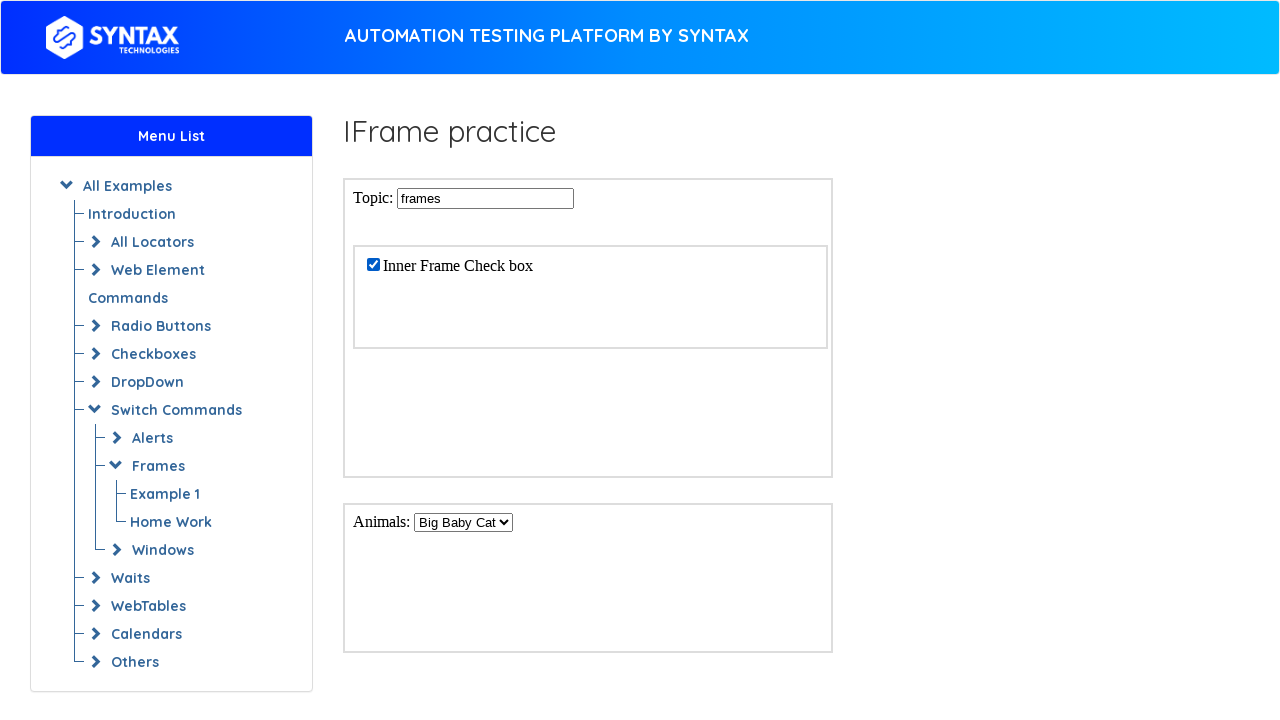